Tests the MoneyControl gratuity calculator by selecting employee type, entering monthly salary (500000), years of service (6), and months (5), then submitting to calculate the gratuity amount.

Starting URL: https://www.moneycontrol.com/personal-finance/tools/gratuity-calculator.html

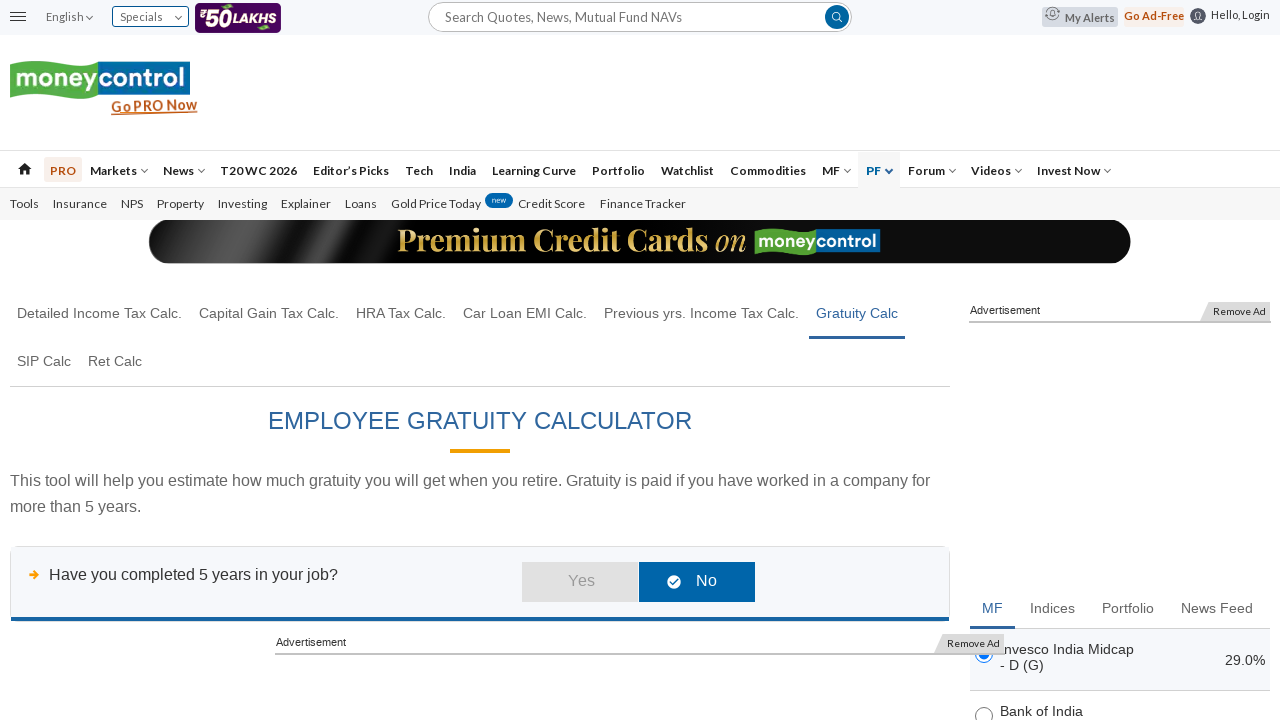

Selected employee type as 'Yes' at (581, 578) on xpath=//span[@class='rdbx openblock']/span
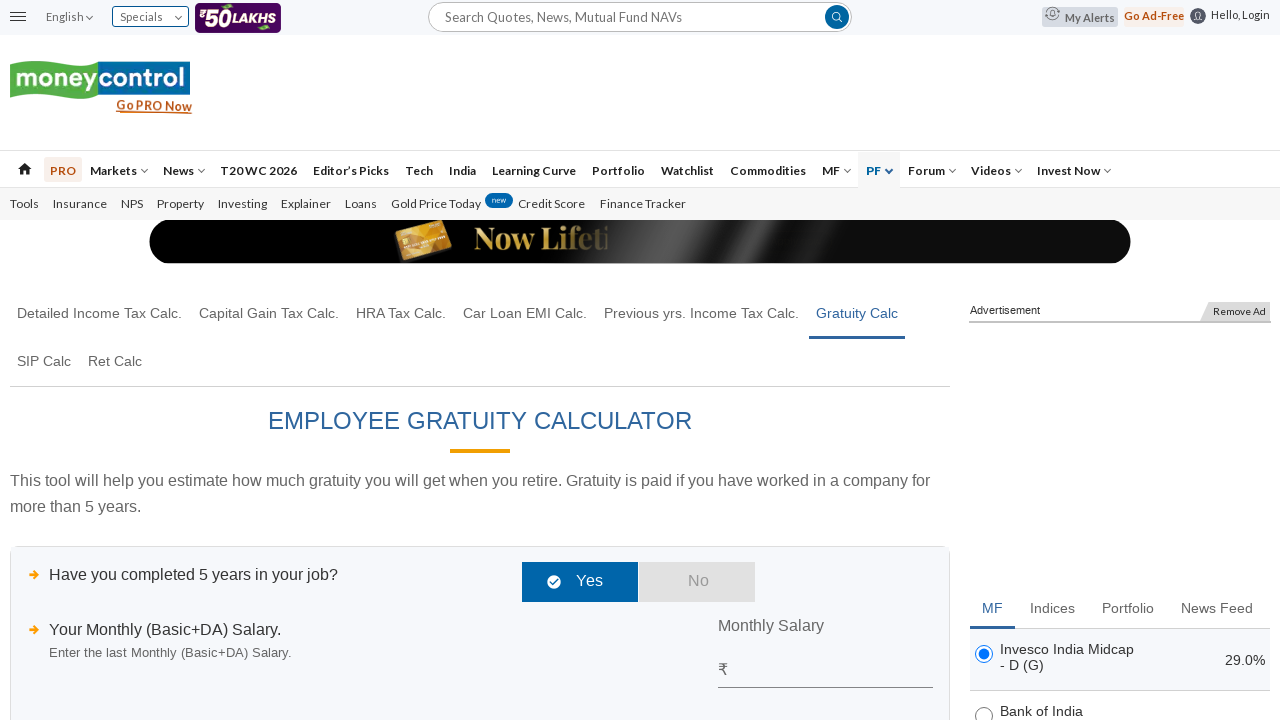

Clicked on monthly salary input field at (828, 670) on xpath=//input[@id='salary']
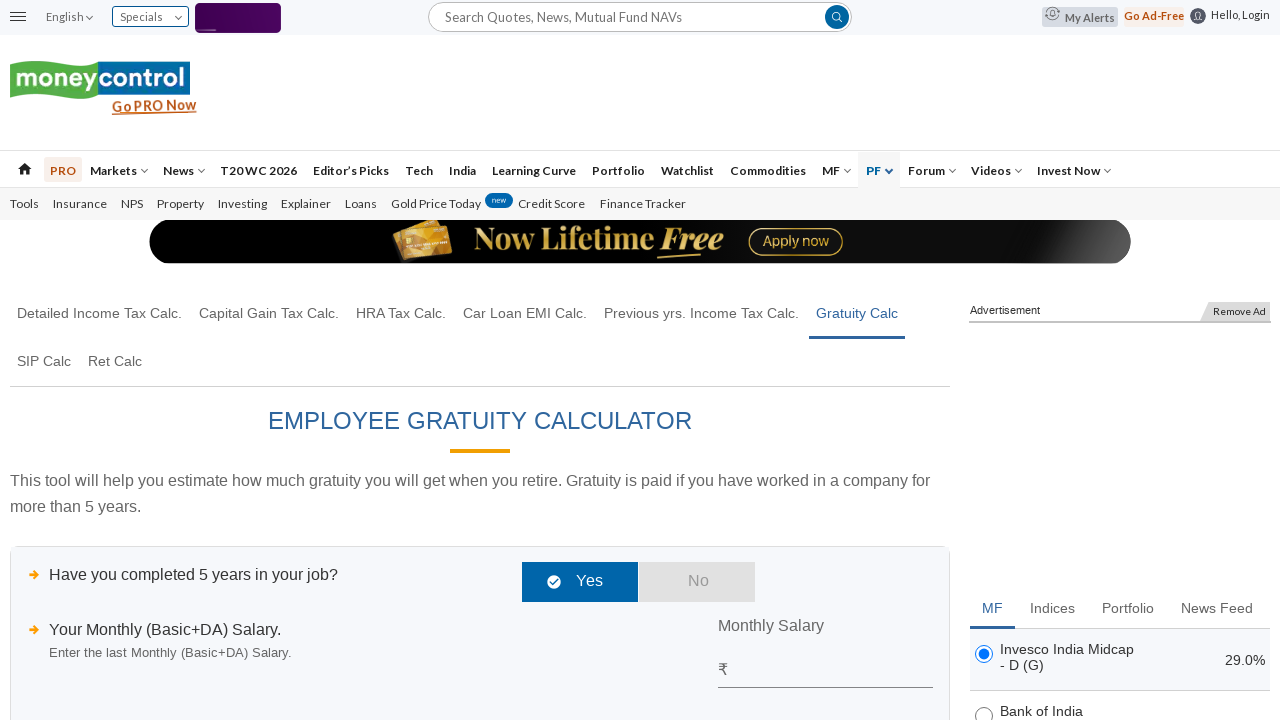

Entered monthly salary of 500000 on //input[@id='salary']
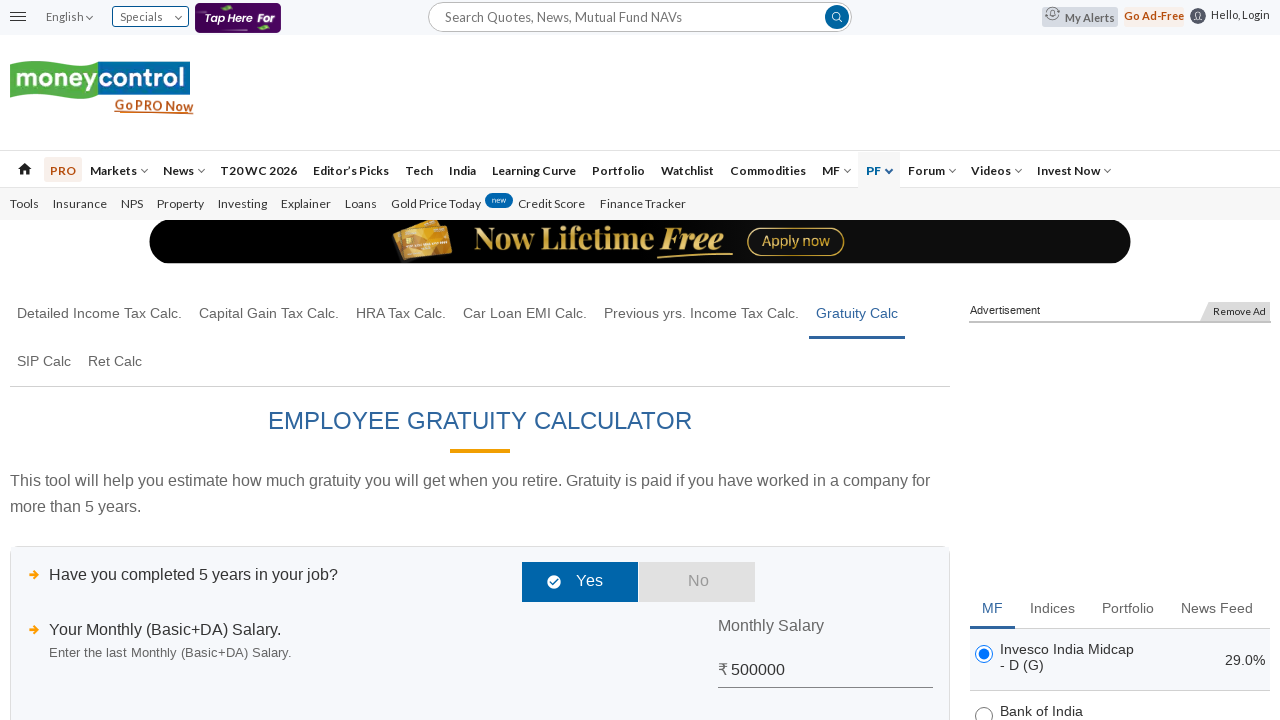

Clicked on years of service input field at (566, 711) on xpath=//input[@id='year']
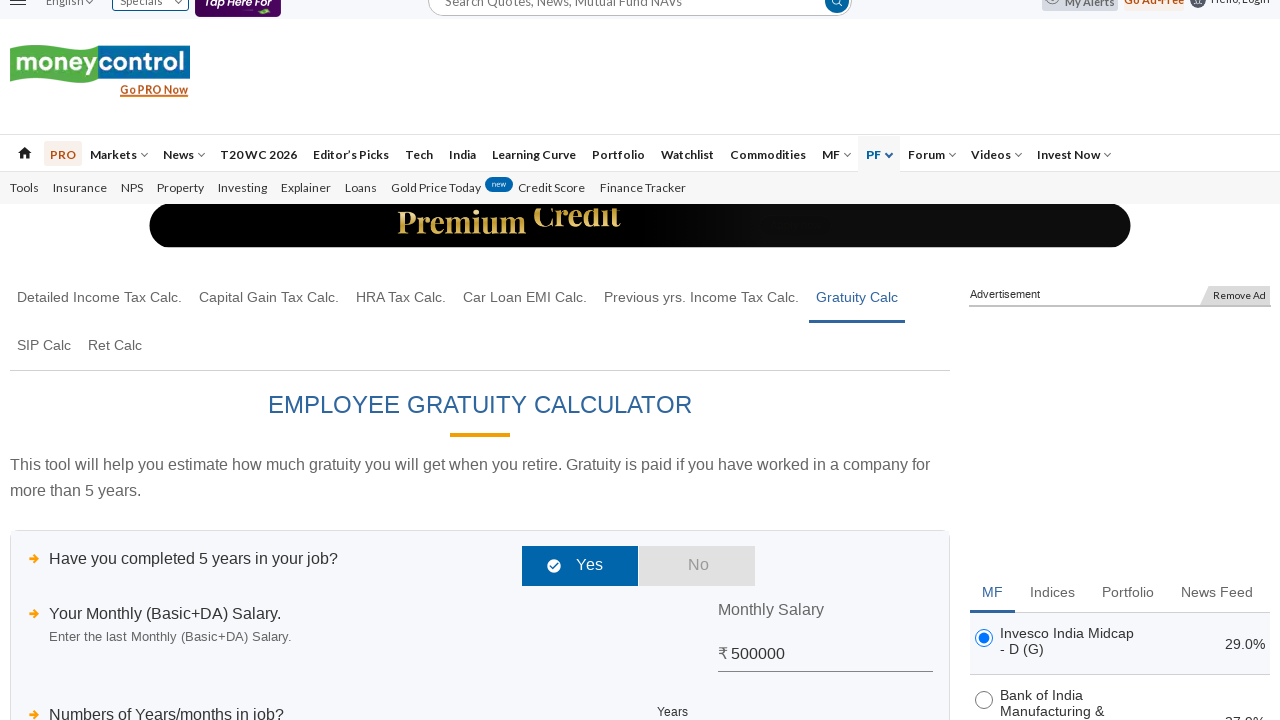

Entered years of service as 6 on //input[@id='year']
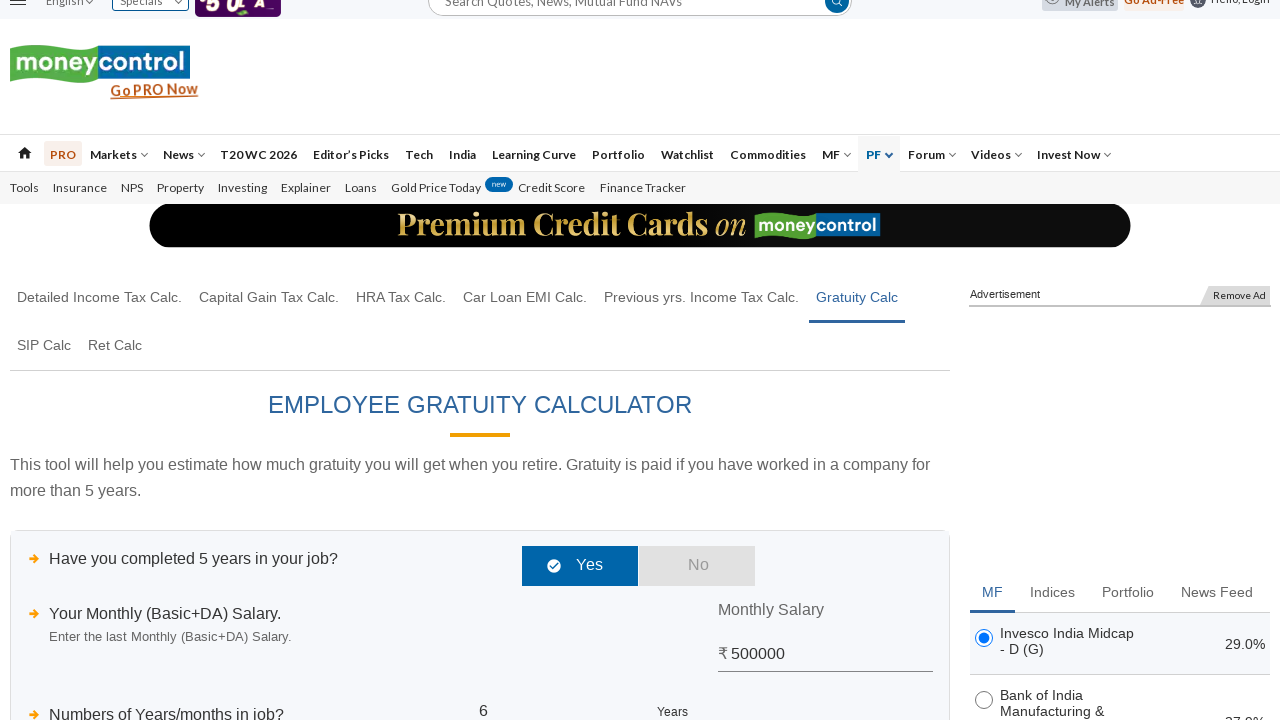

Clicked on months of service input field at (570, 360) on xpath=//input[@id='month']
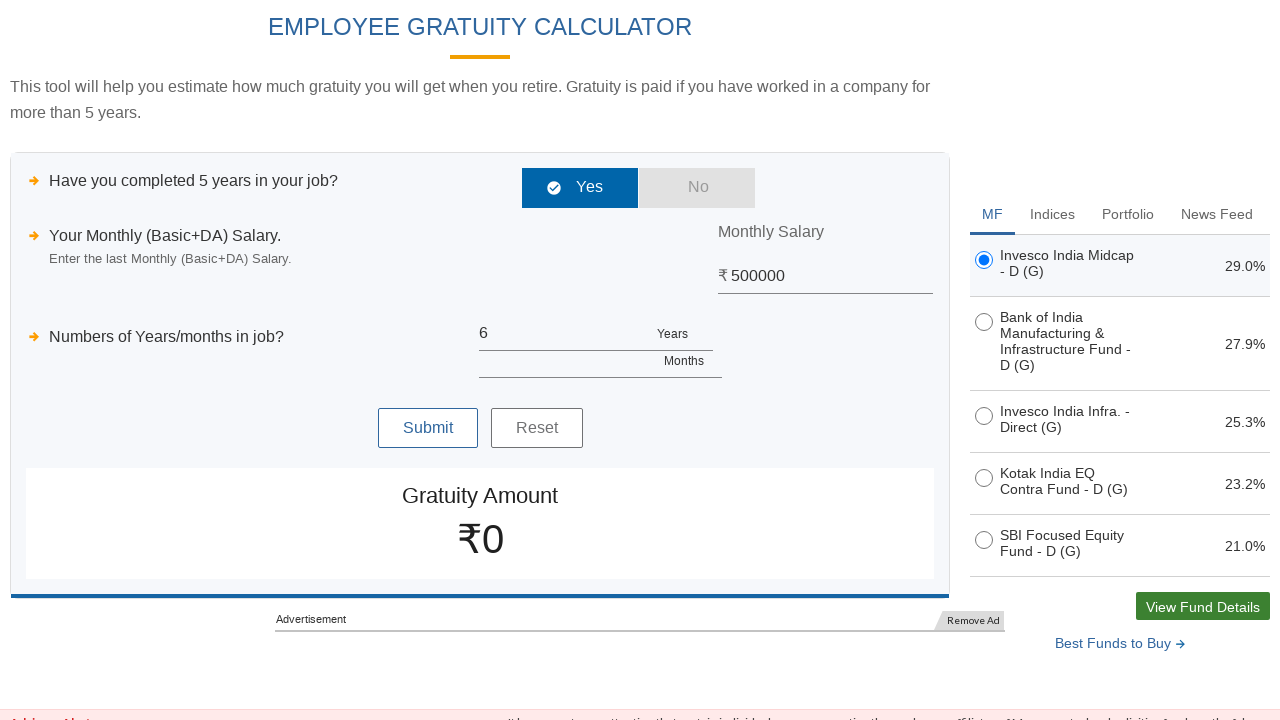

Entered months of service as 5 on //input[@id='month']
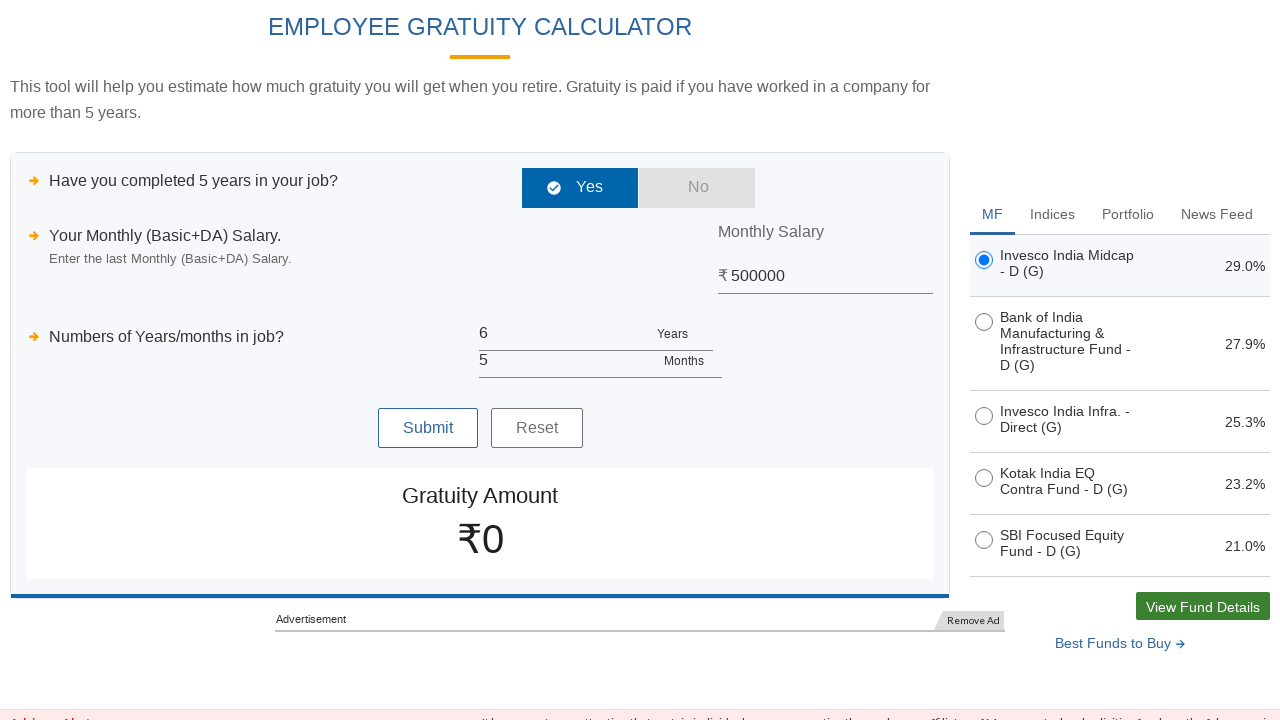

Clicked submit button to calculate gratuity at (428, 428) on xpath=//a[@id='graduity_calc_btn']
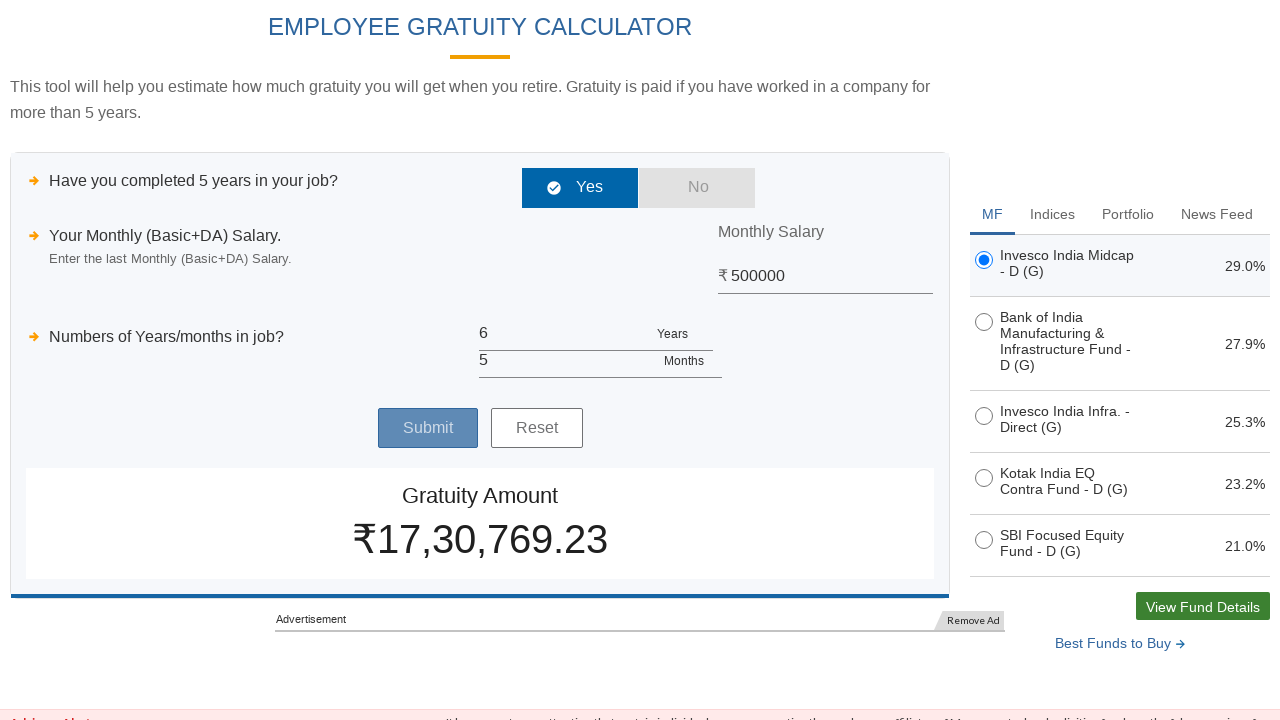

Gratuity calculation result displayed
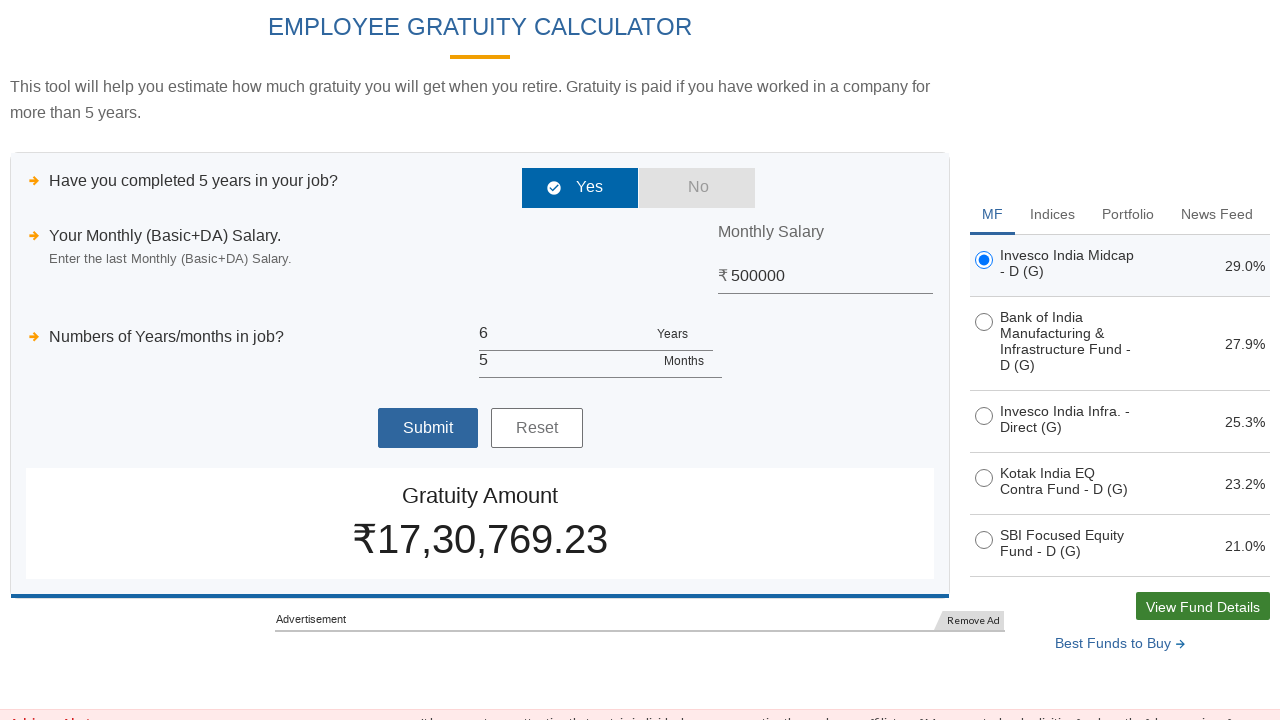

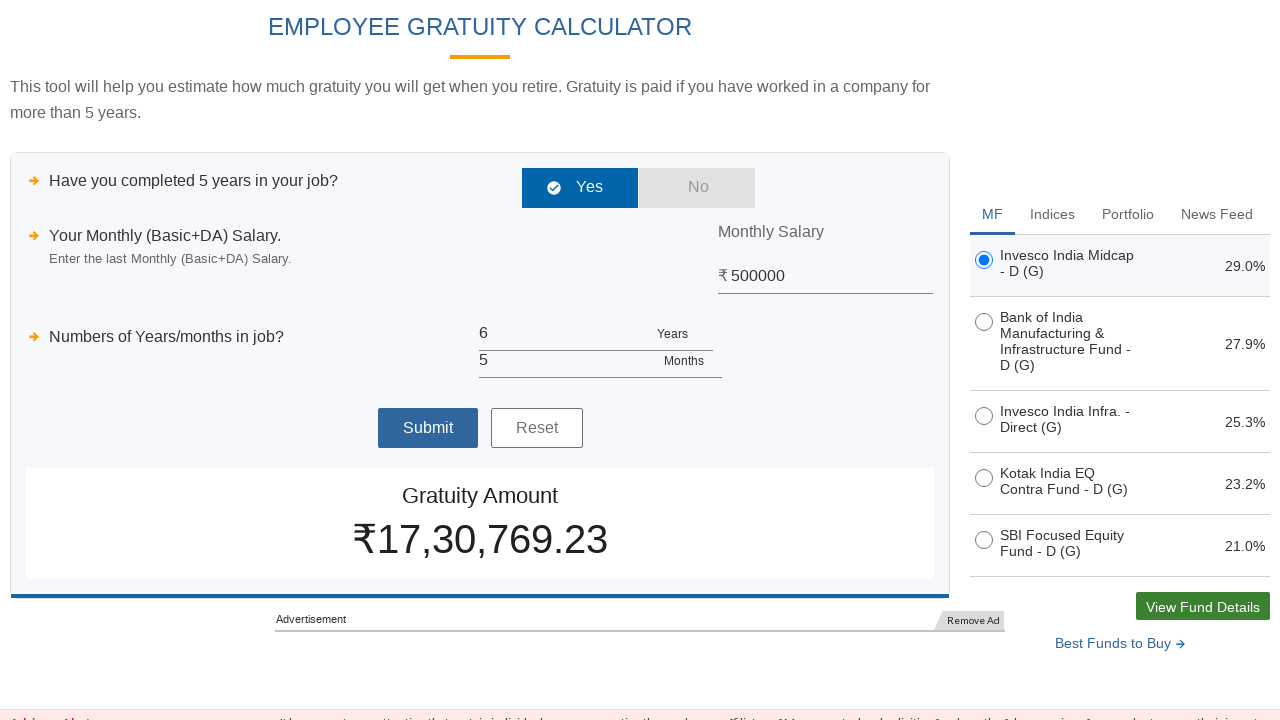